Tests routing by clicking Active, Completed, and All filter links and using browser back button

Starting URL: https://demo.playwright.dev/todomvc

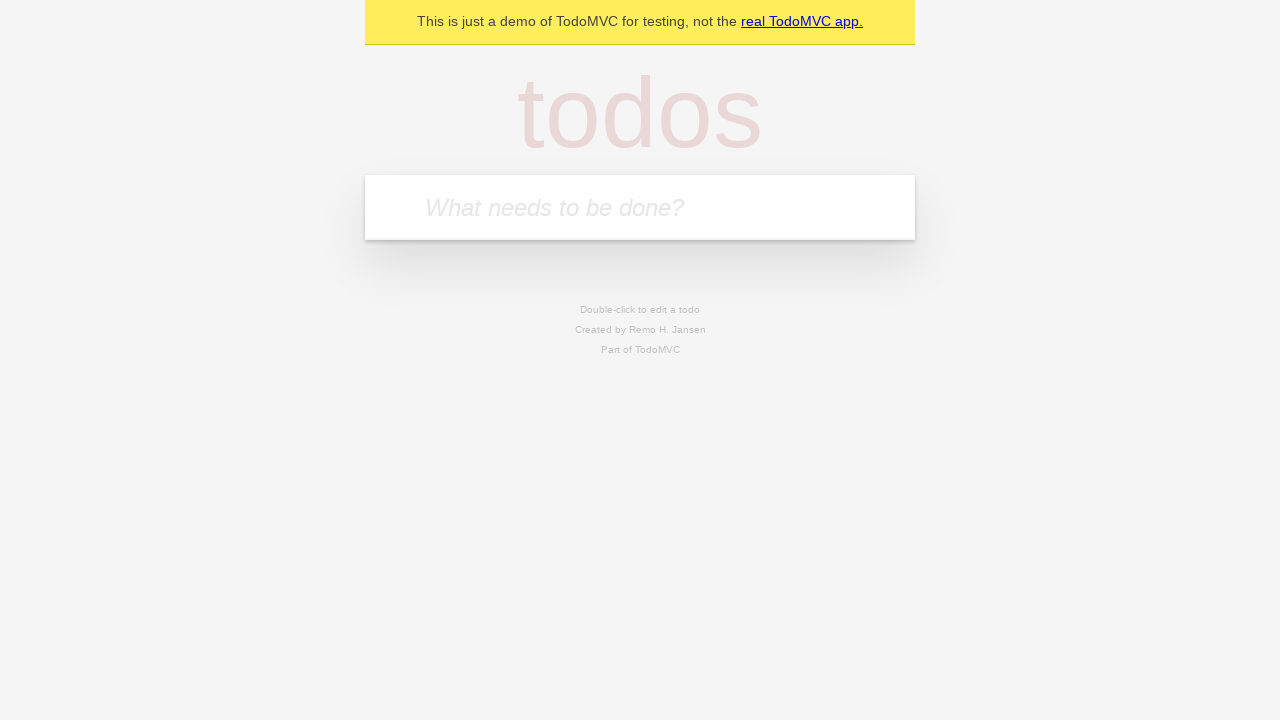

Filled todo input with 'buy some cheese' on internal:attr=[placeholder="What needs to be done?"i]
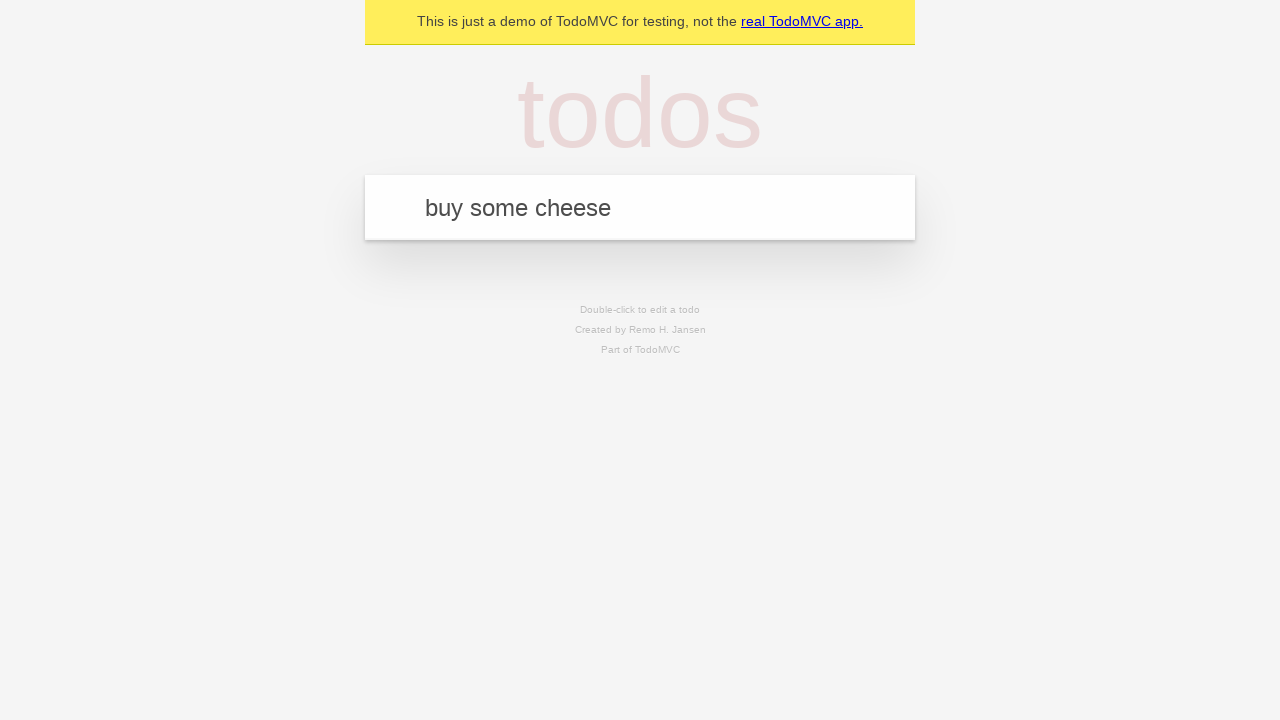

Pressed Enter to add first todo on internal:attr=[placeholder="What needs to be done?"i]
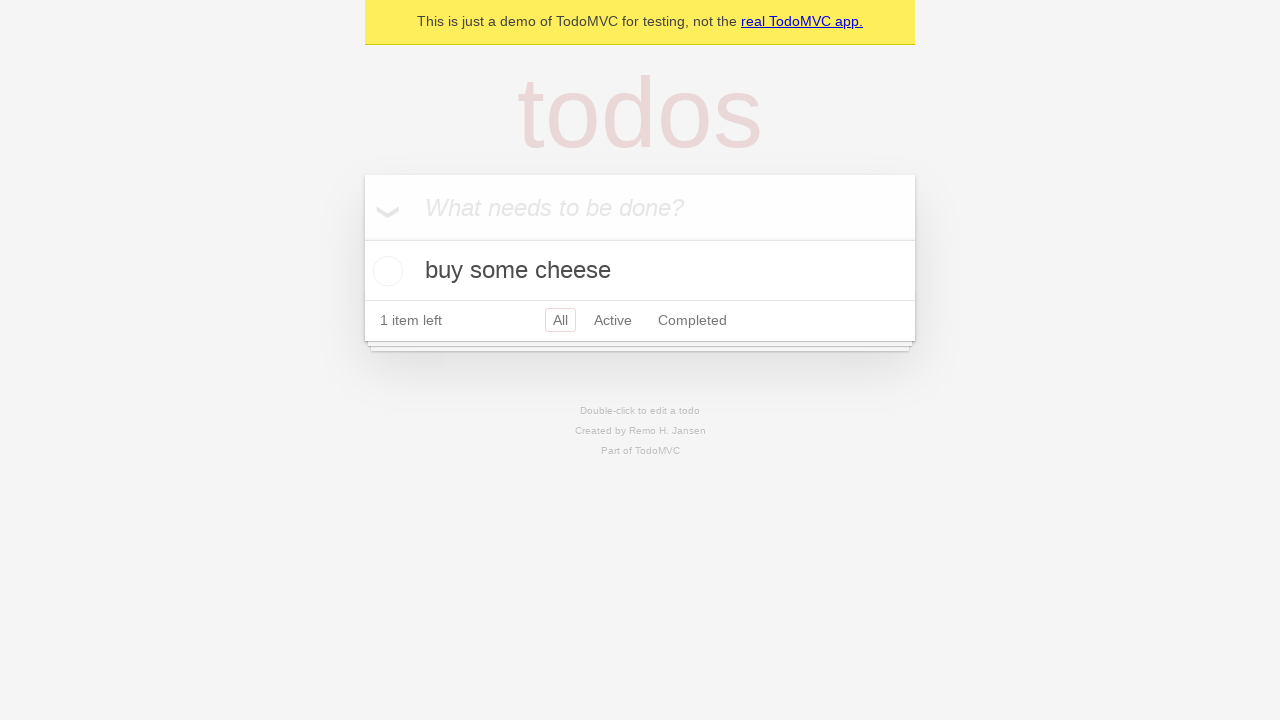

Filled todo input with 'feed the cat' on internal:attr=[placeholder="What needs to be done?"i]
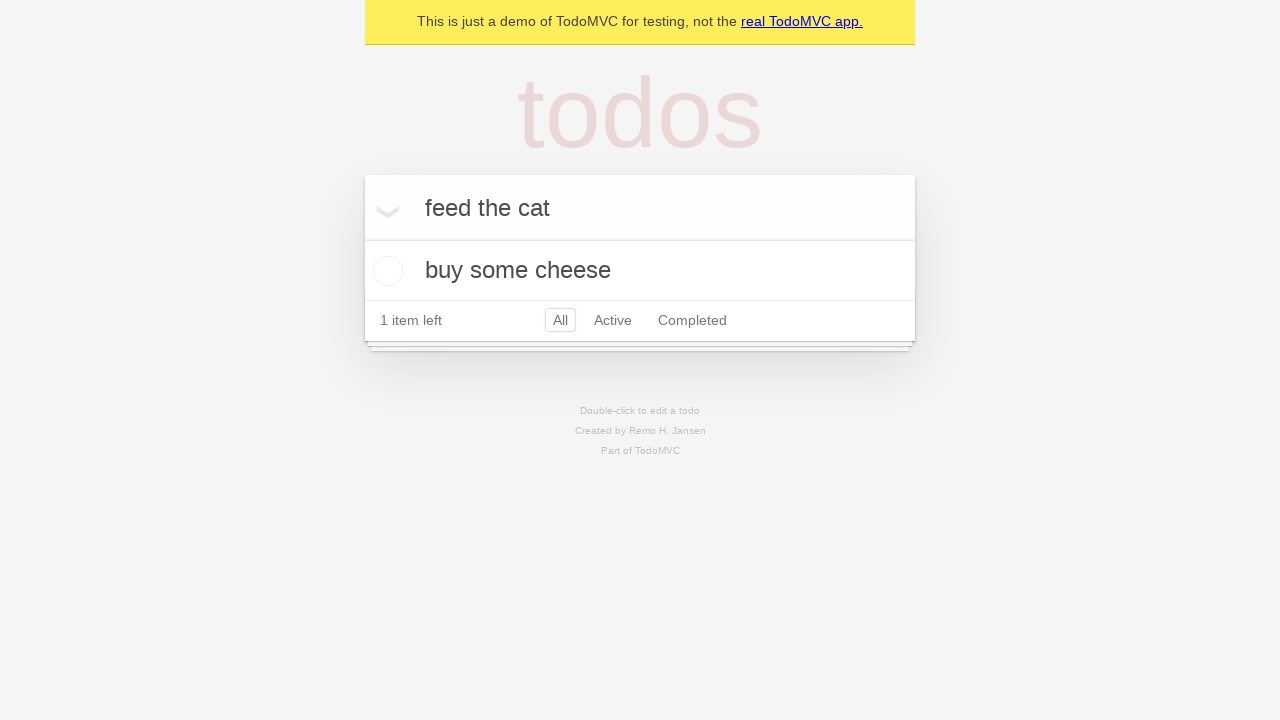

Pressed Enter to add second todo on internal:attr=[placeholder="What needs to be done?"i]
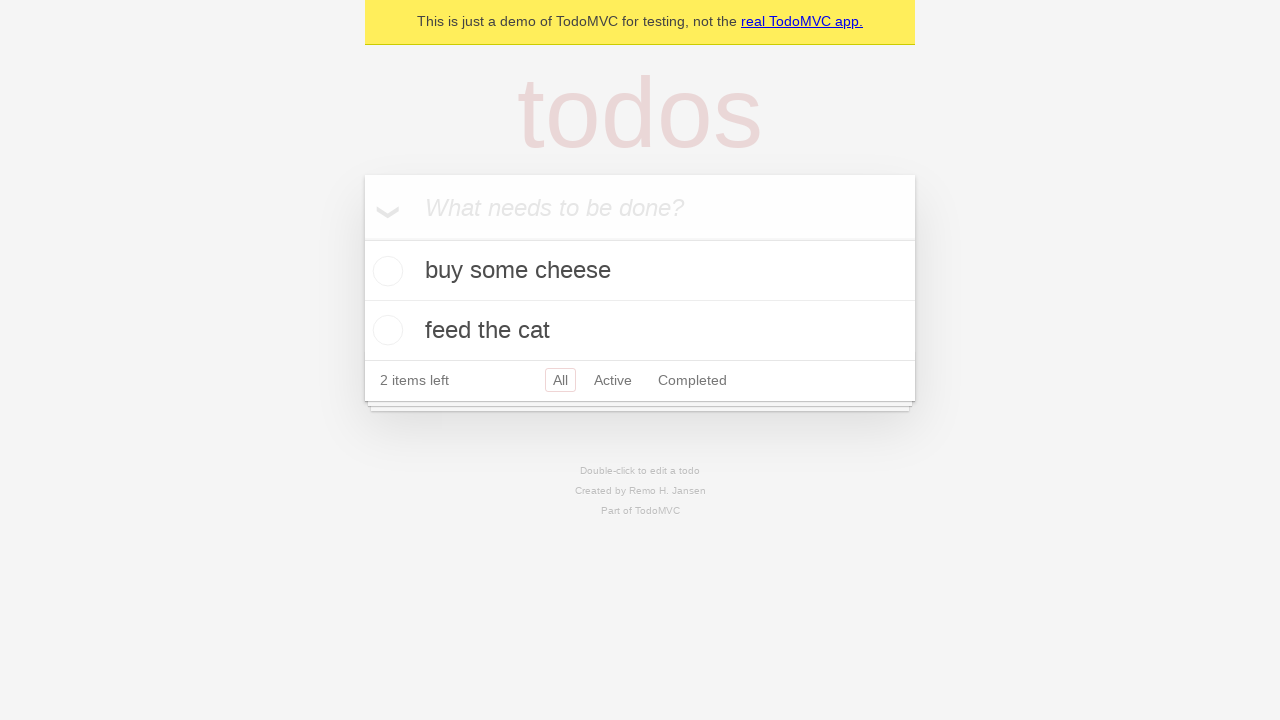

Filled todo input with 'book a doctors appointment' on internal:attr=[placeholder="What needs to be done?"i]
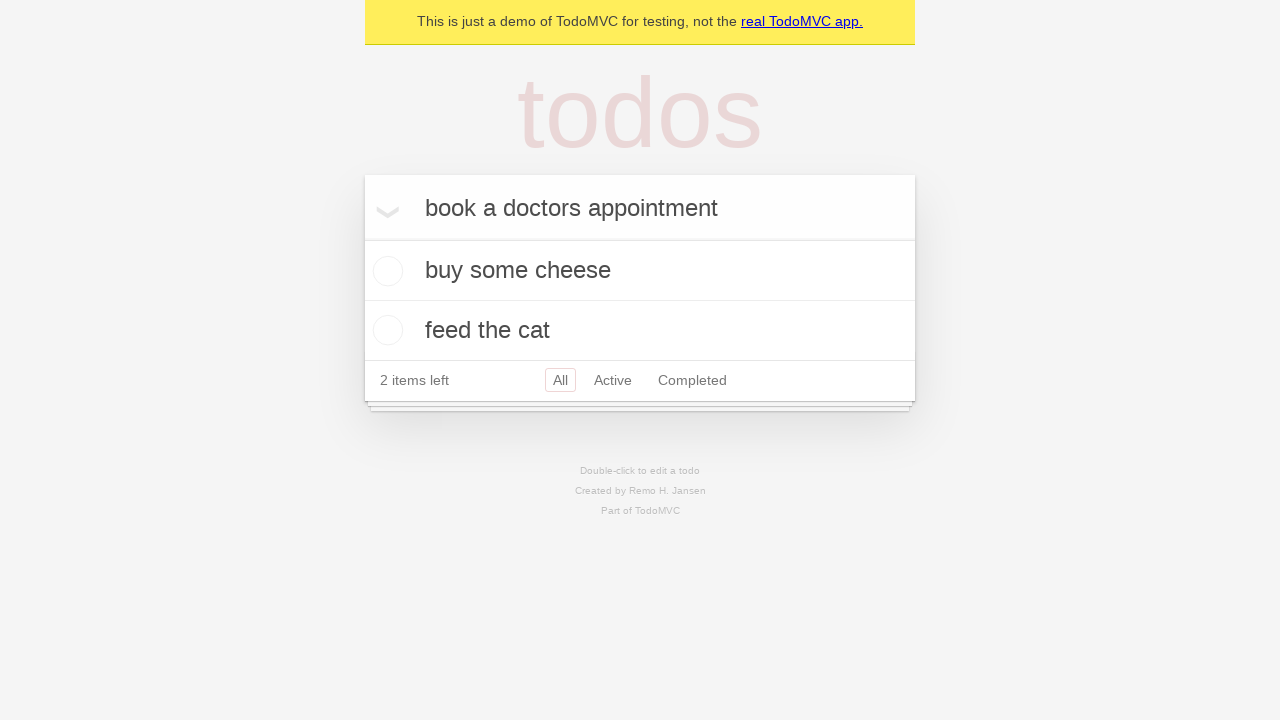

Pressed Enter to add third todo on internal:attr=[placeholder="What needs to be done?"i]
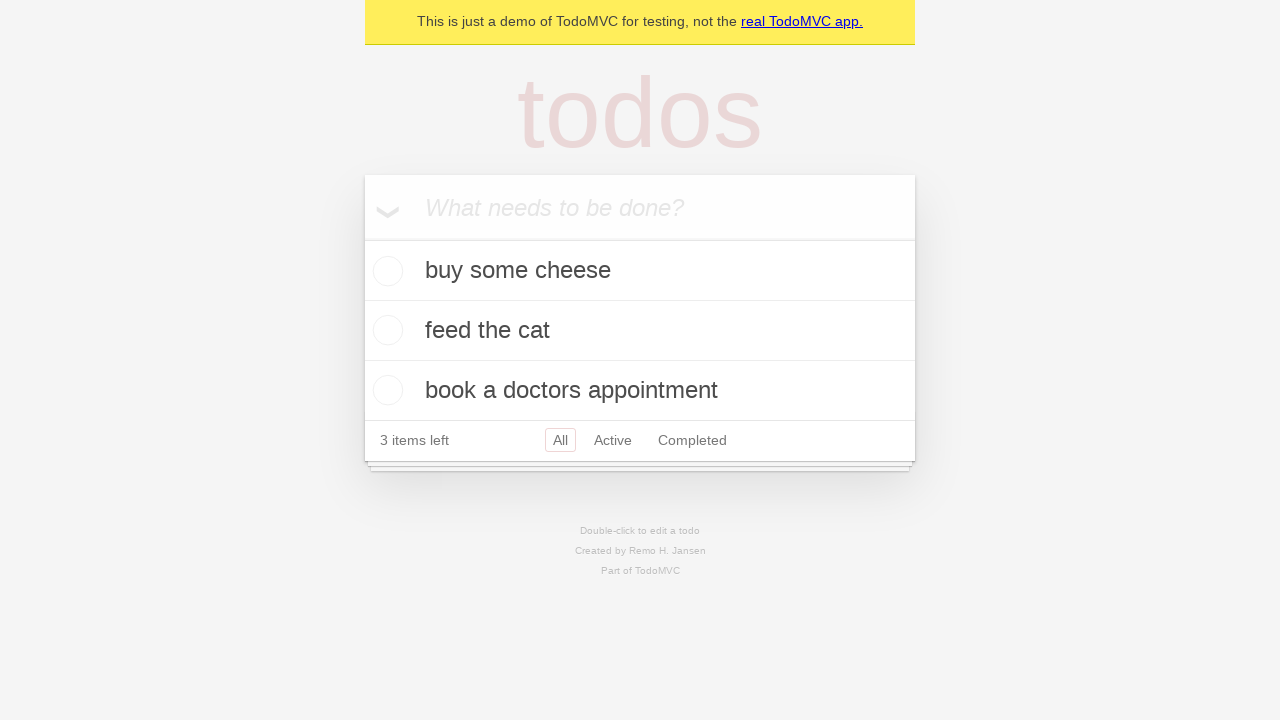

Checked the second todo item at (385, 330) on internal:testid=[data-testid="todo-item"s] >> nth=1 >> internal:role=checkbox
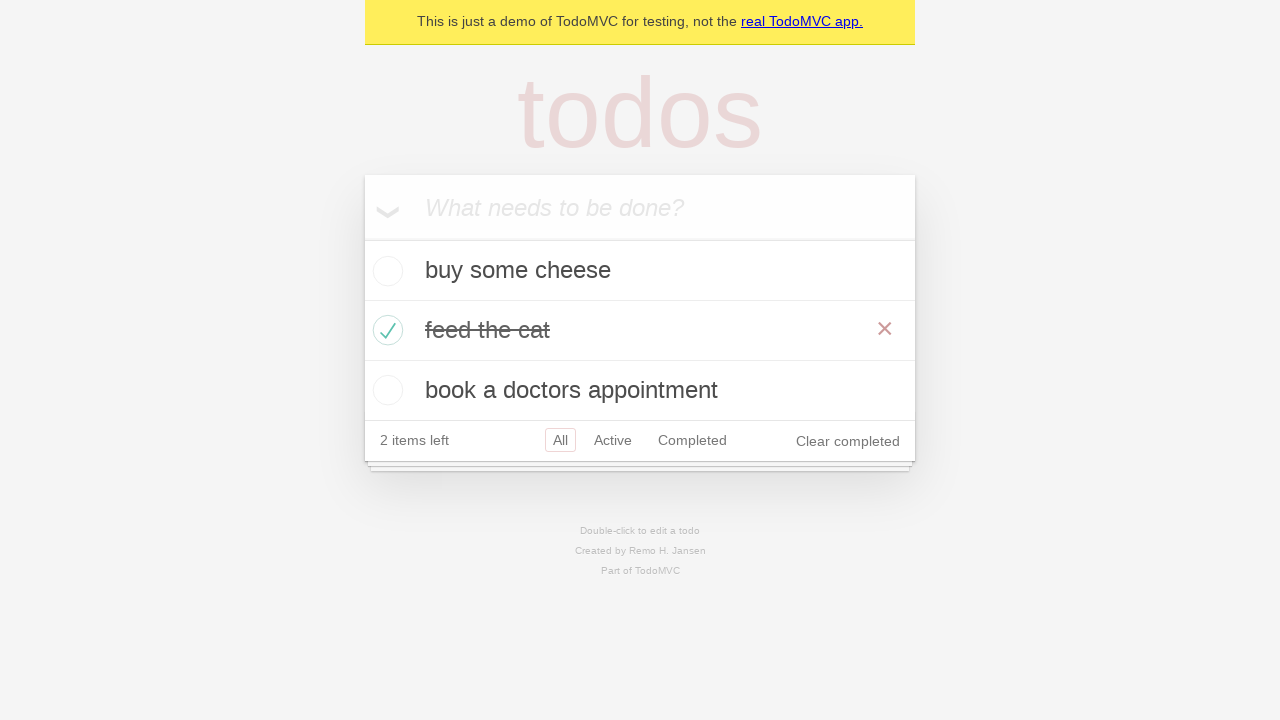

Clicked All filter link at (560, 440) on internal:role=link[name="All"i]
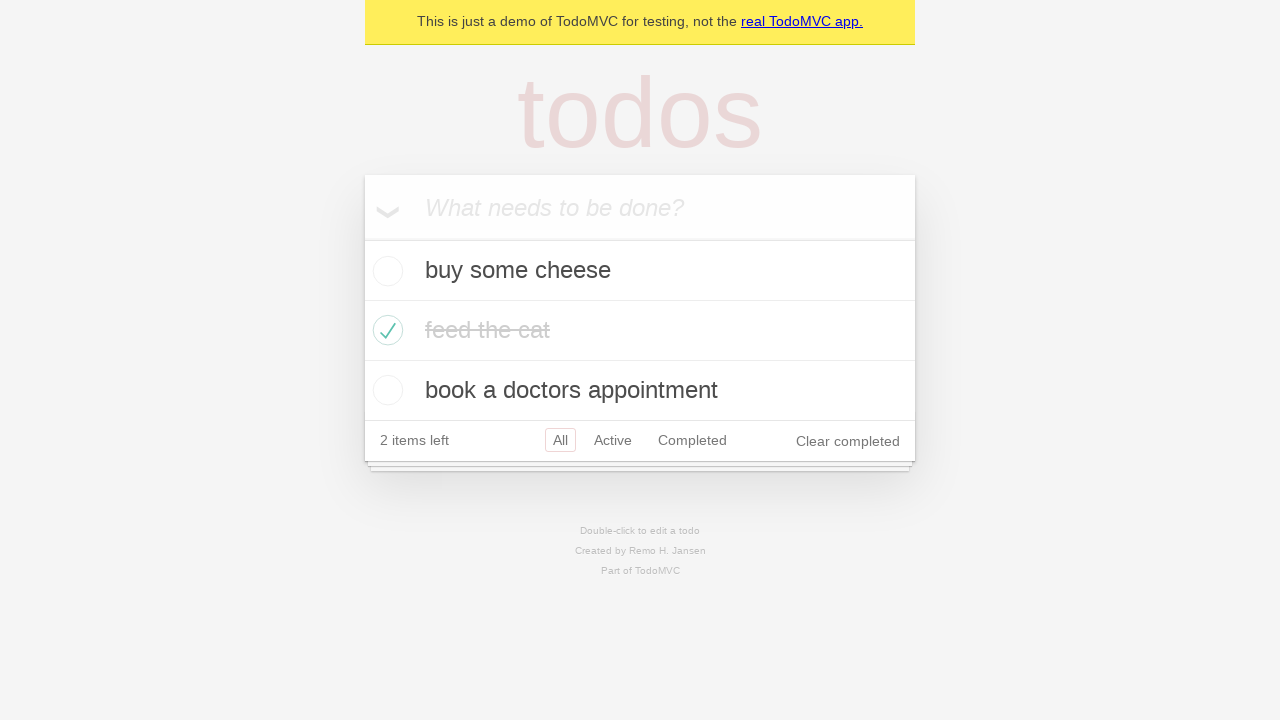

Clicked Active filter link at (613, 440) on internal:role=link[name="Active"i]
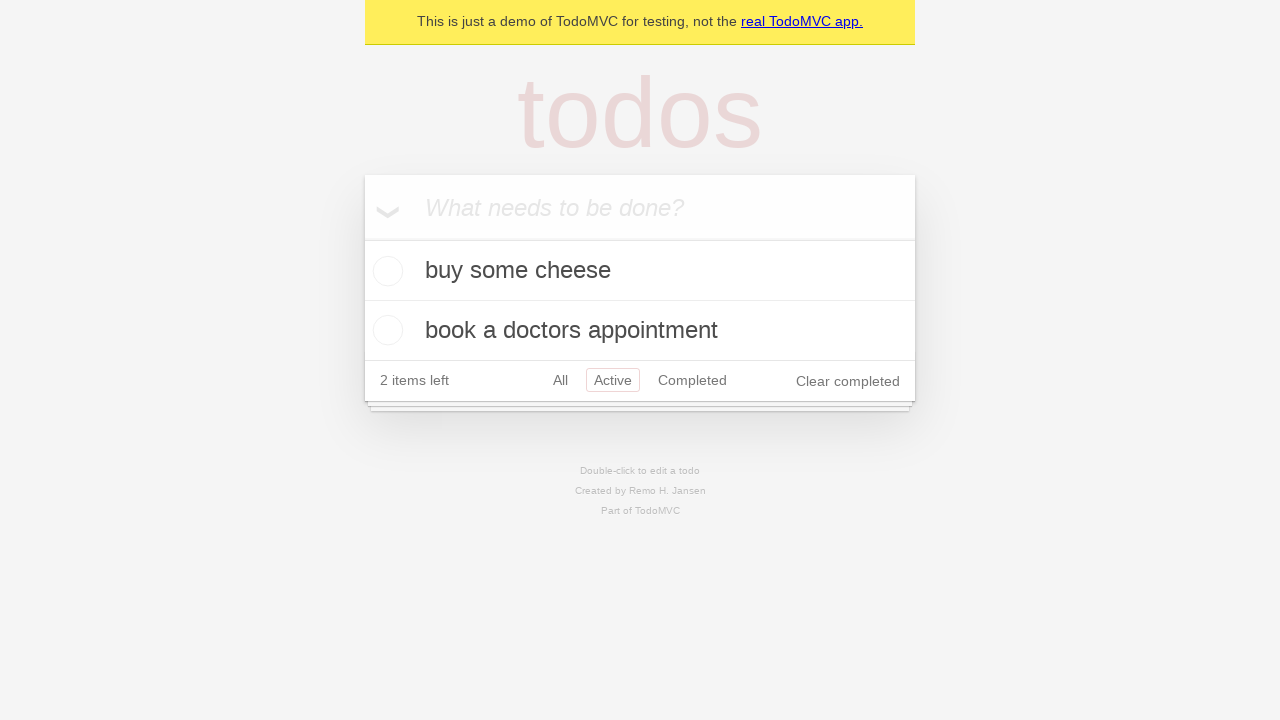

Clicked Completed filter link at (692, 380) on internal:role=link[name="Completed"i]
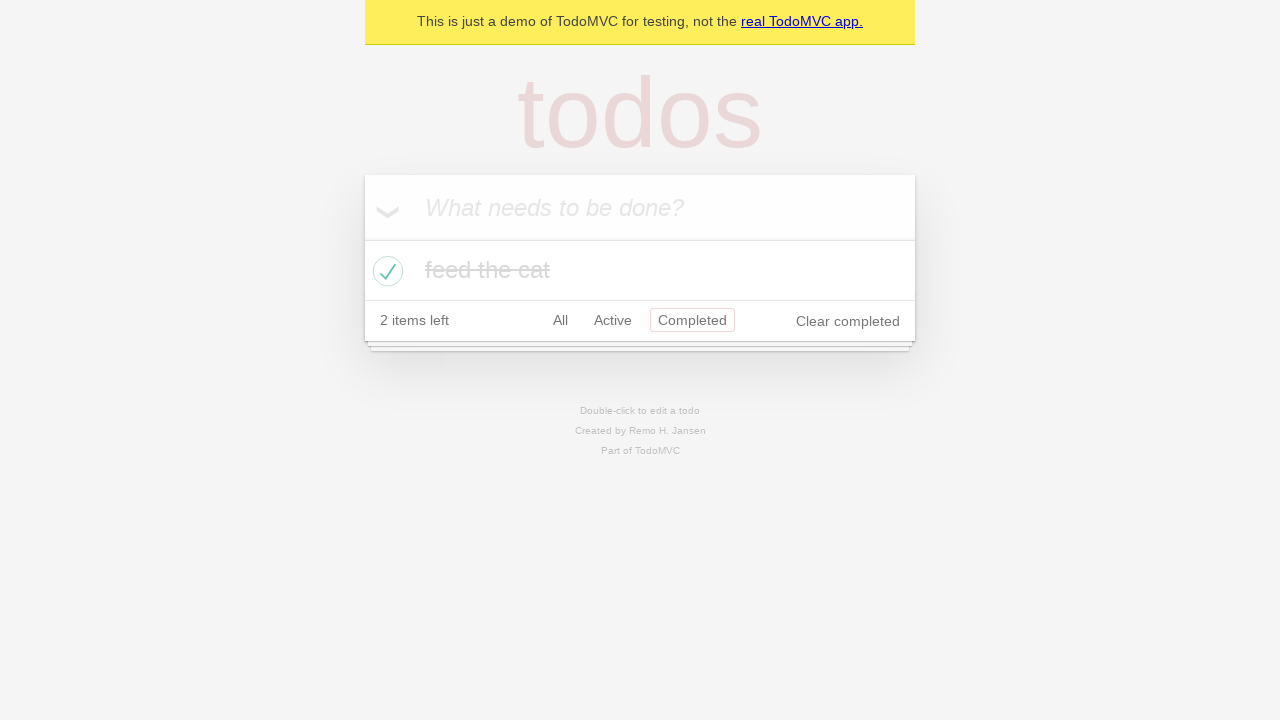

Navigated back using browser back button
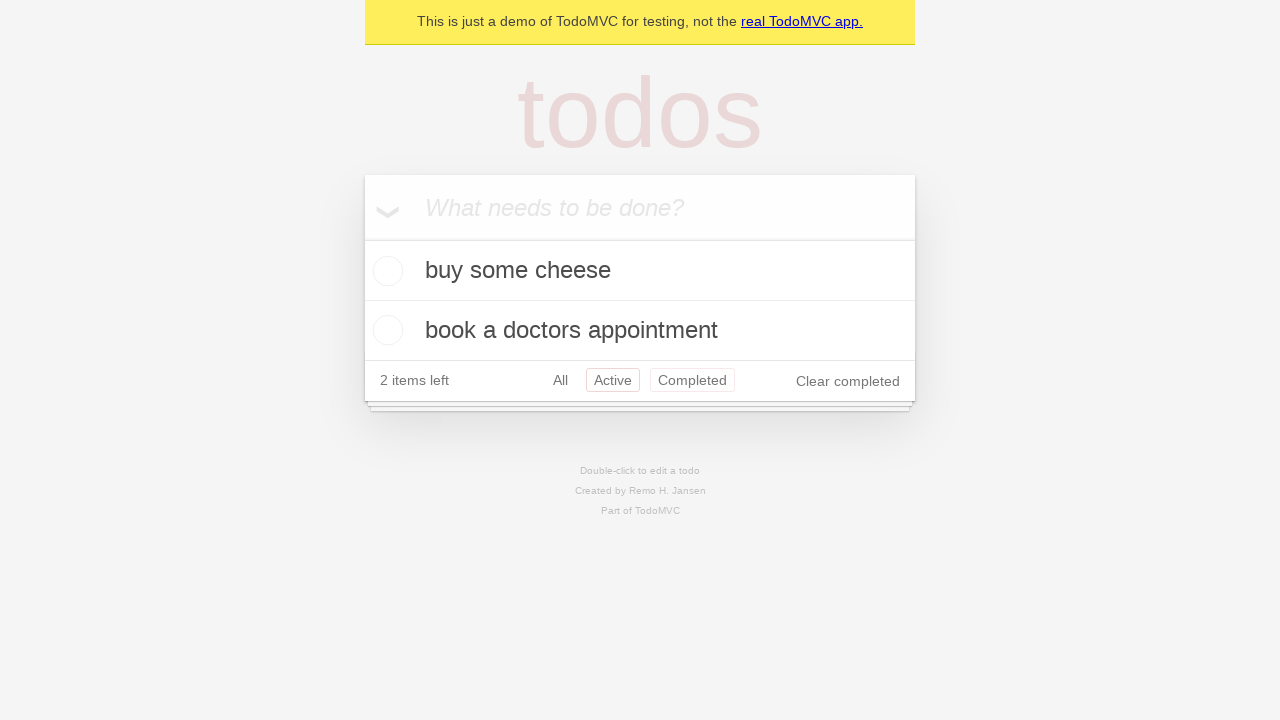

Navigated back again using browser back button
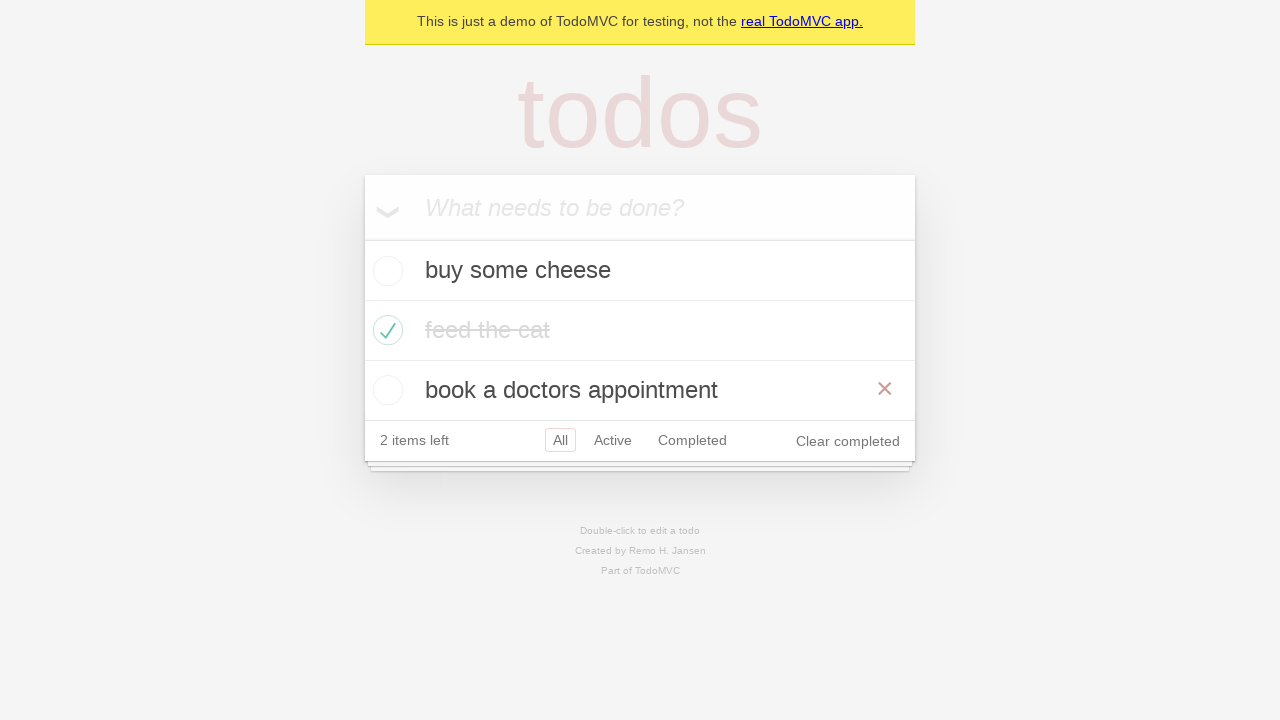

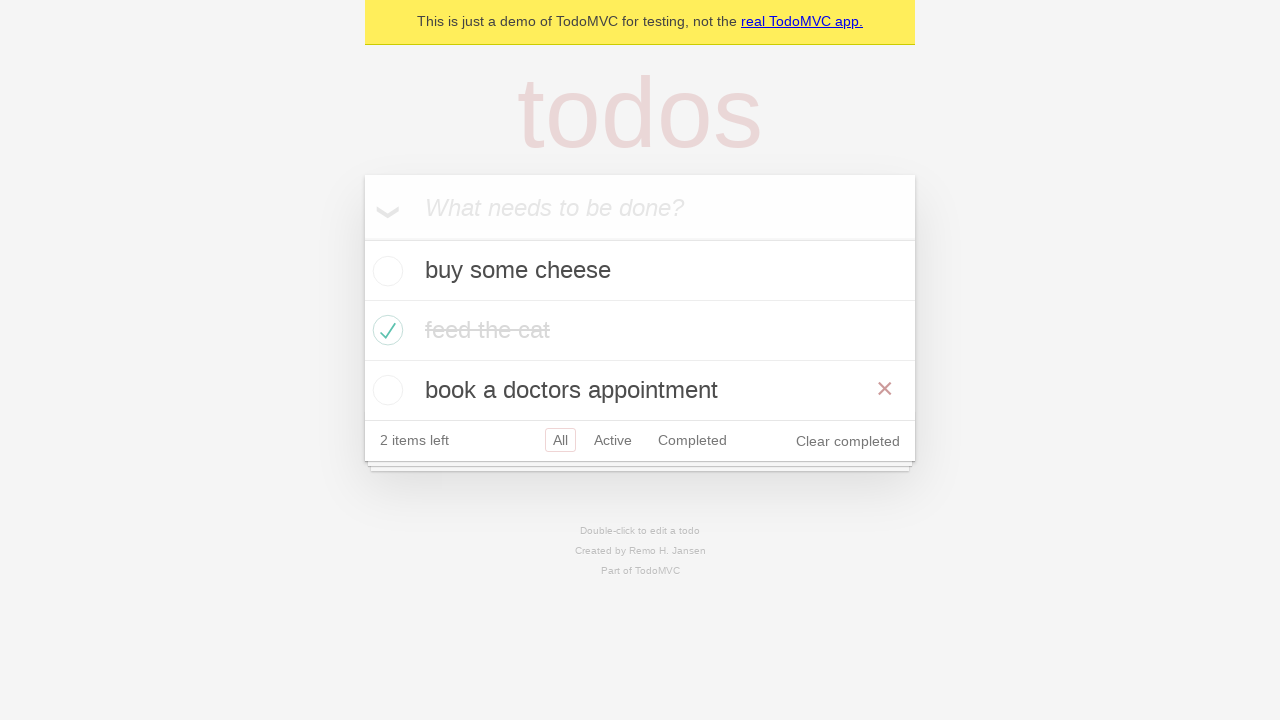